Tests the Back button functionality on question 2, filling answers and verifying navigation back shows enabled inputs.

Starting URL: https://shemsvcollege.github.io/Trivia/

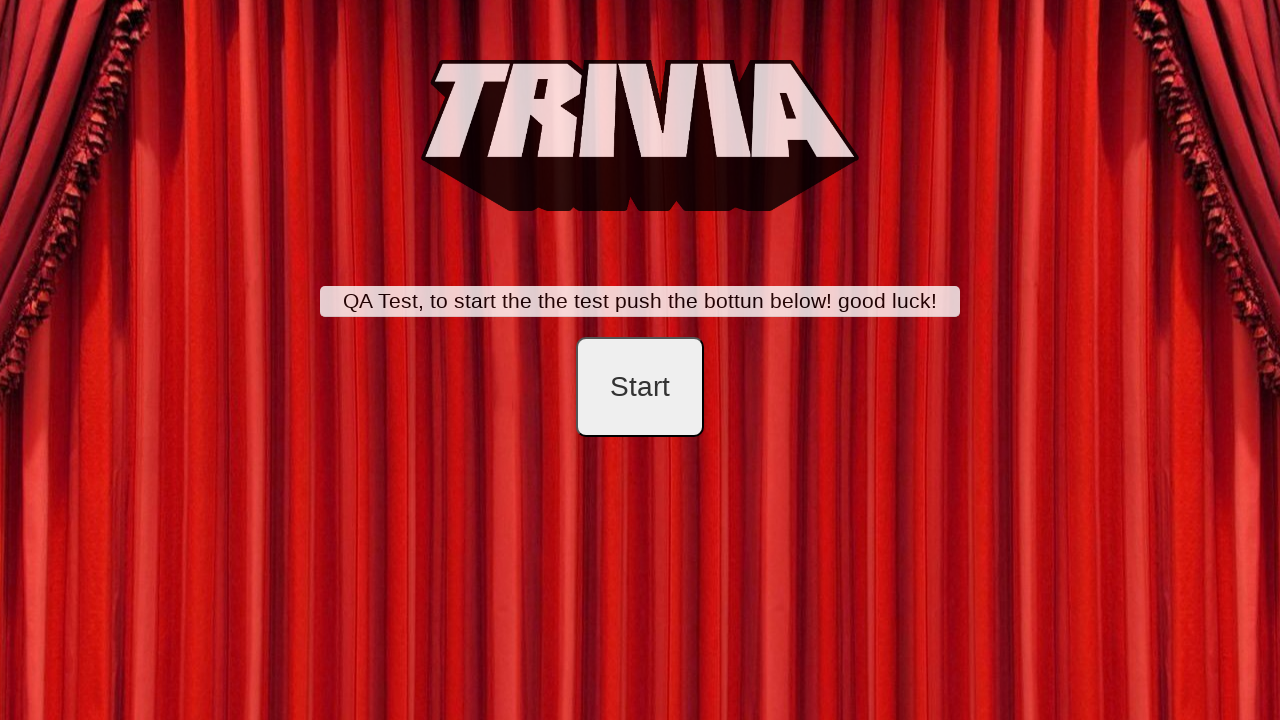

Clicked start button to begin trivia at (640, 387) on #startB
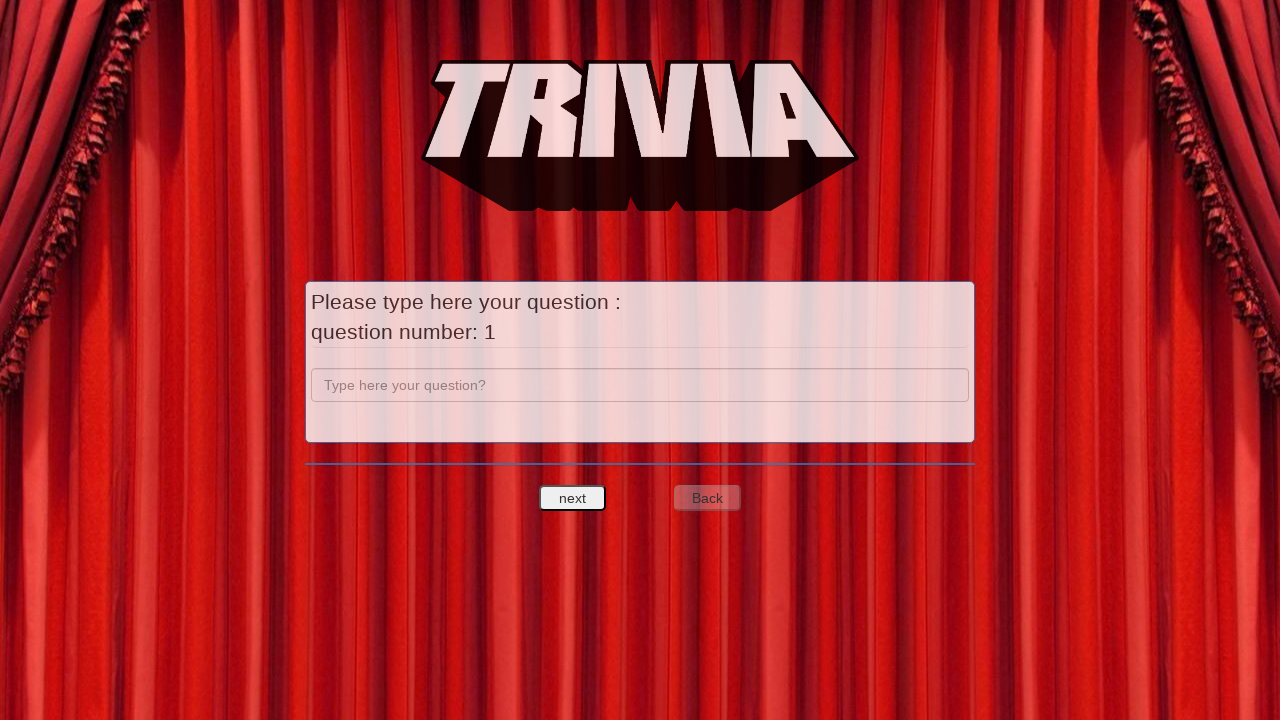

Filled question 1 text field with 'a' on input[name='question']
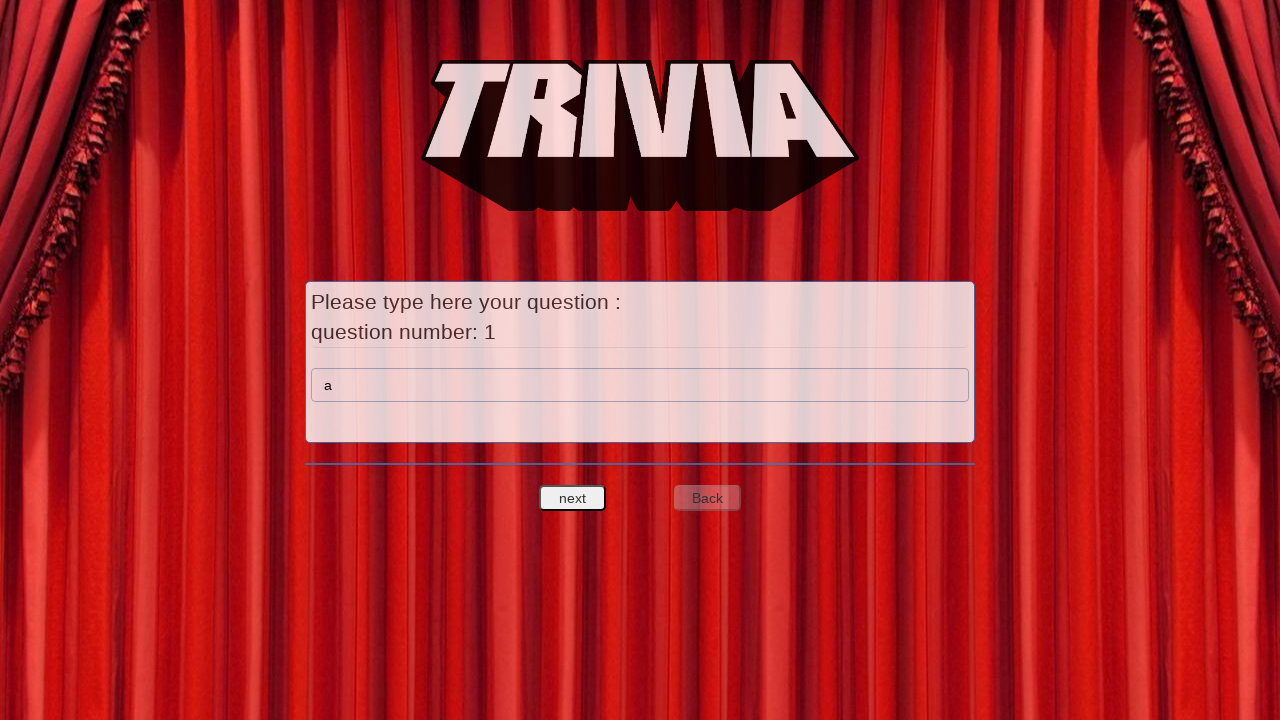

Clicked next question button to proceed to question 2 at (573, 498) on #nextquest
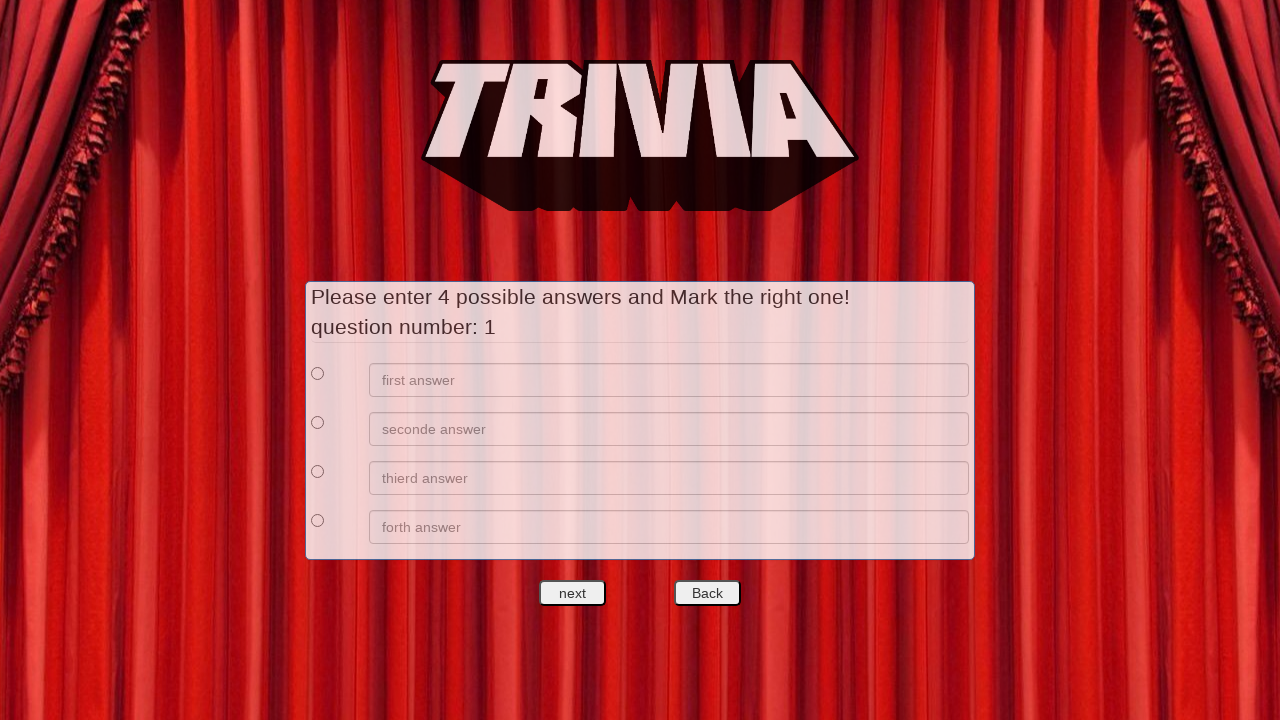

Filled first answer field with 'a' on xpath=//*[@id='answers']/div[1]/div[2]/input
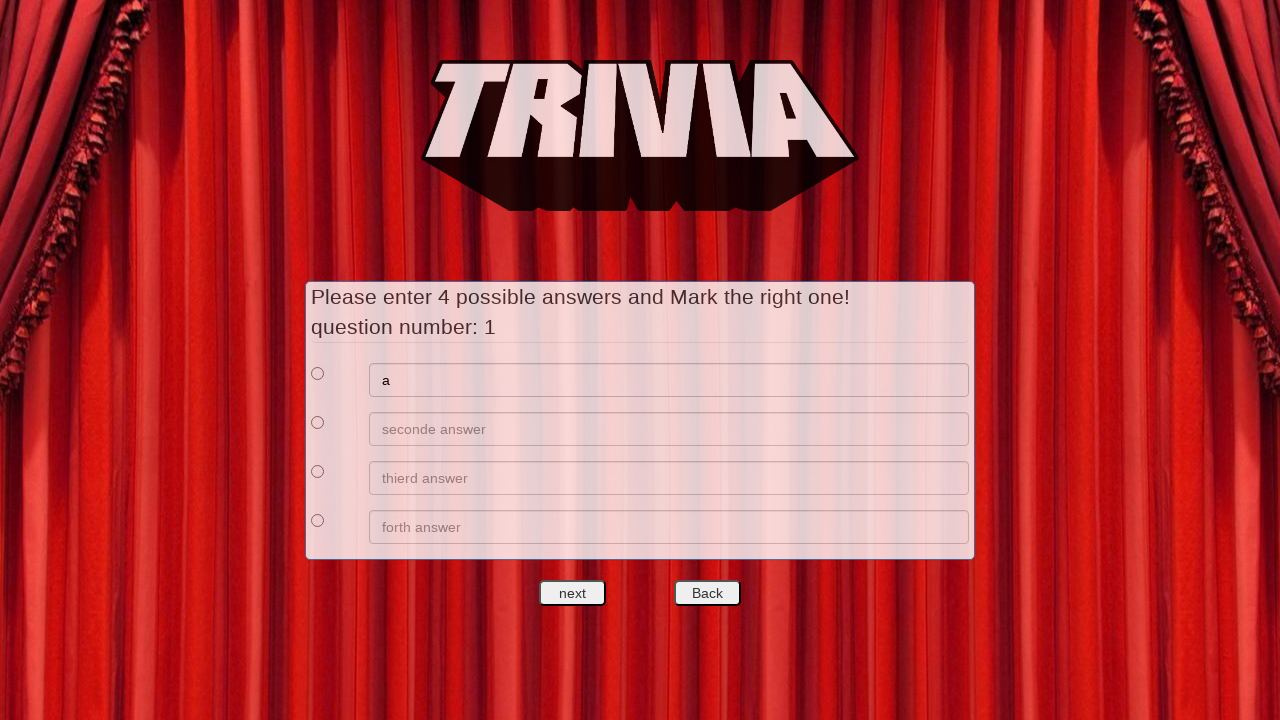

Filled second answer field with 'b' on xpath=//*[@id='answers']/div[2]/div[2]/input
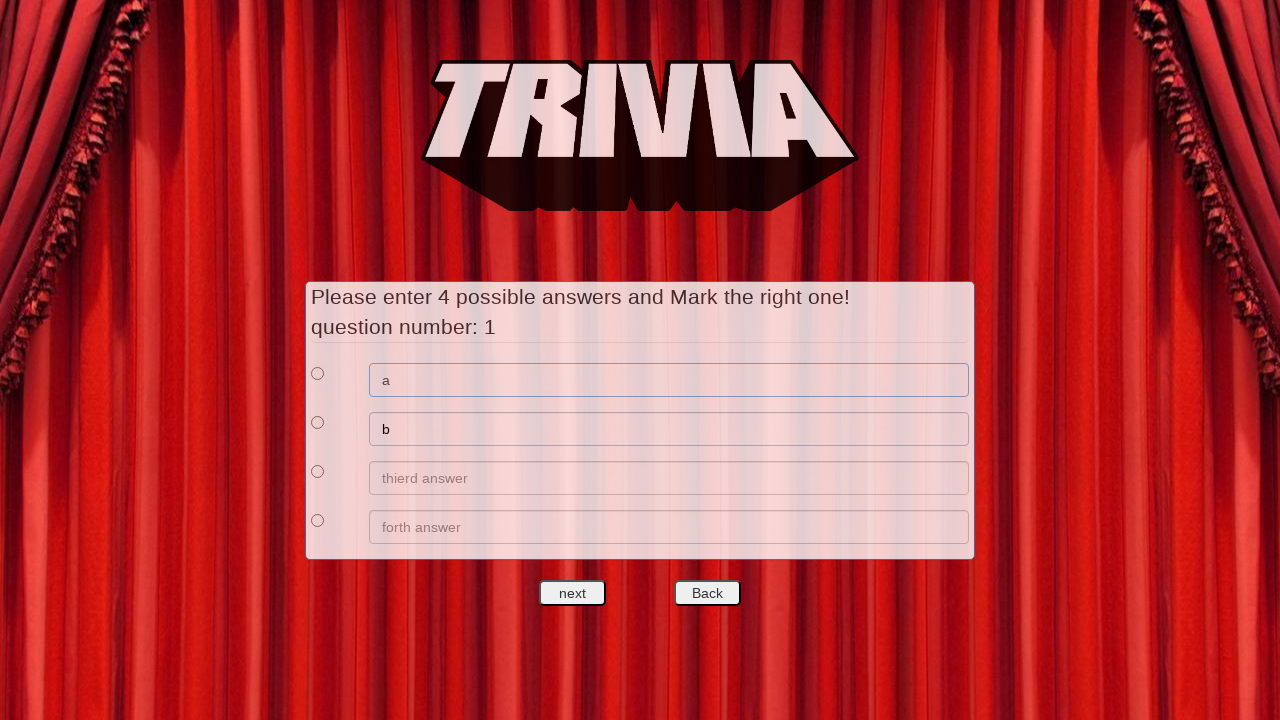

Filled third answer field with 'c' on xpath=//*[@id='answers']/div[3]/div[2]/input
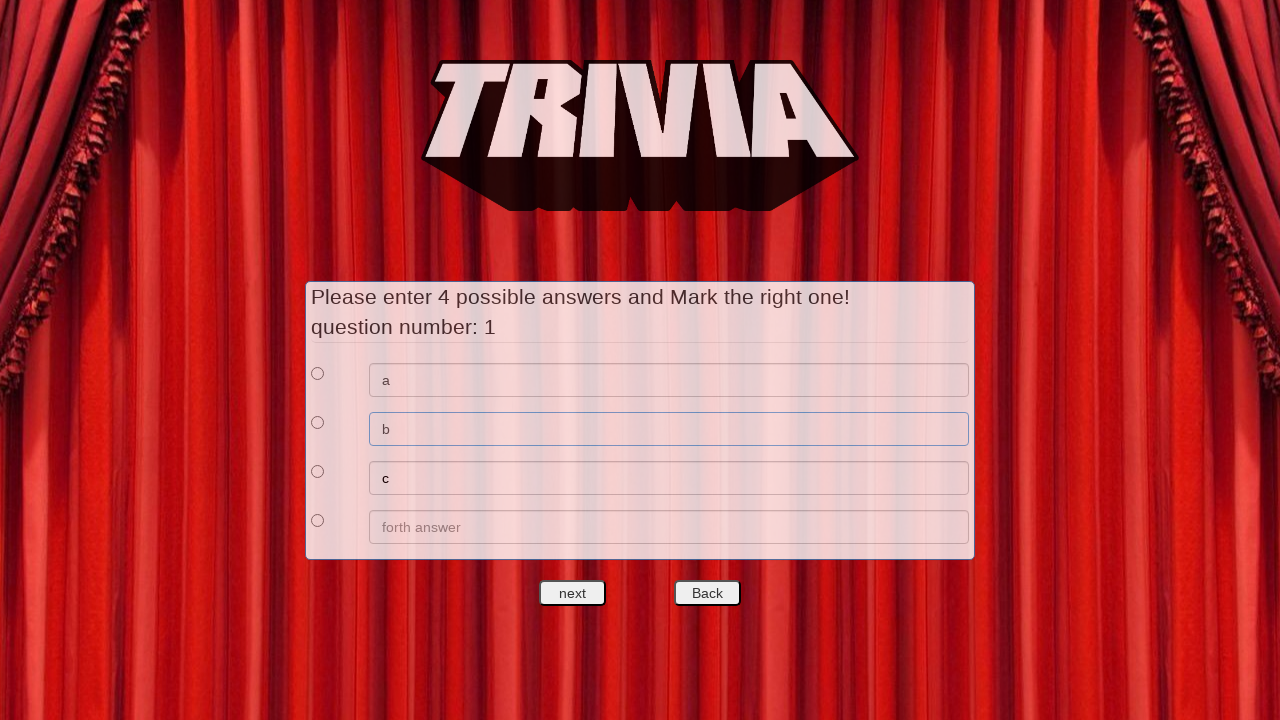

Filled fourth answer field with 'd' on xpath=//*[@id='answers']/div[4]/div[2]/input
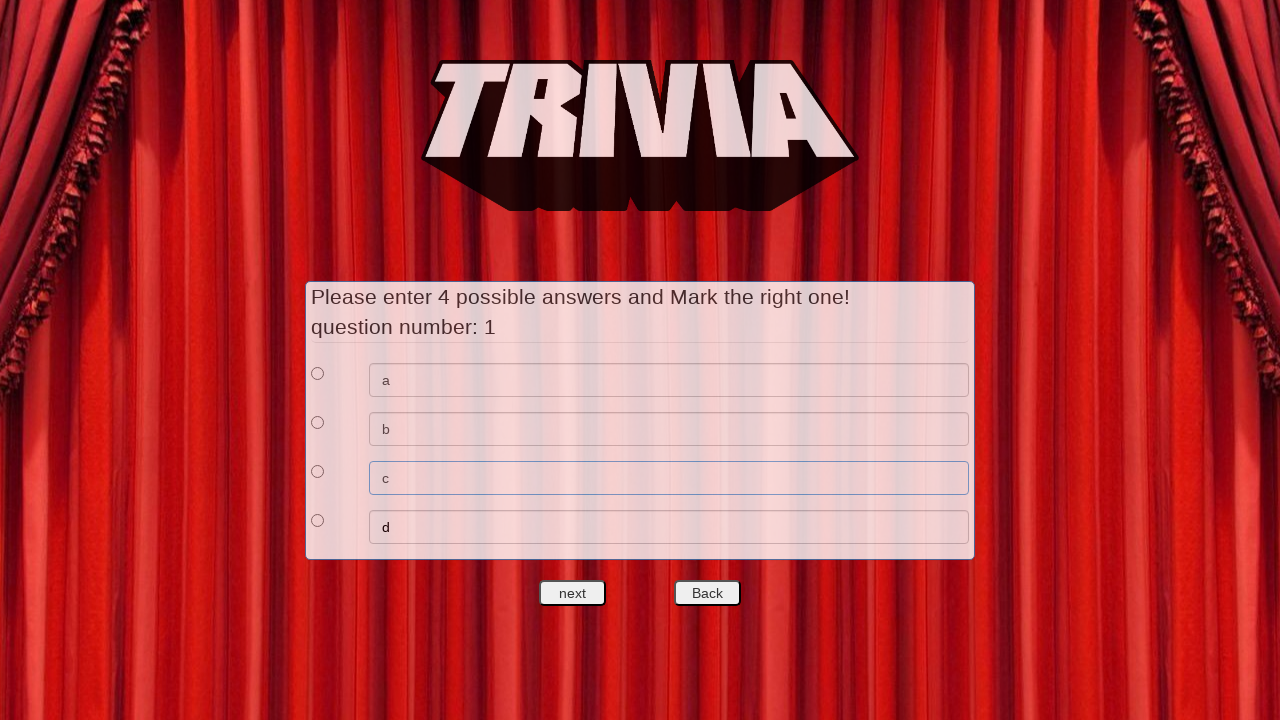

Clicked first answer radio button to select it as correct at (318, 373) on xpath=//*[@id='answers']/div[1]/div[1]/input
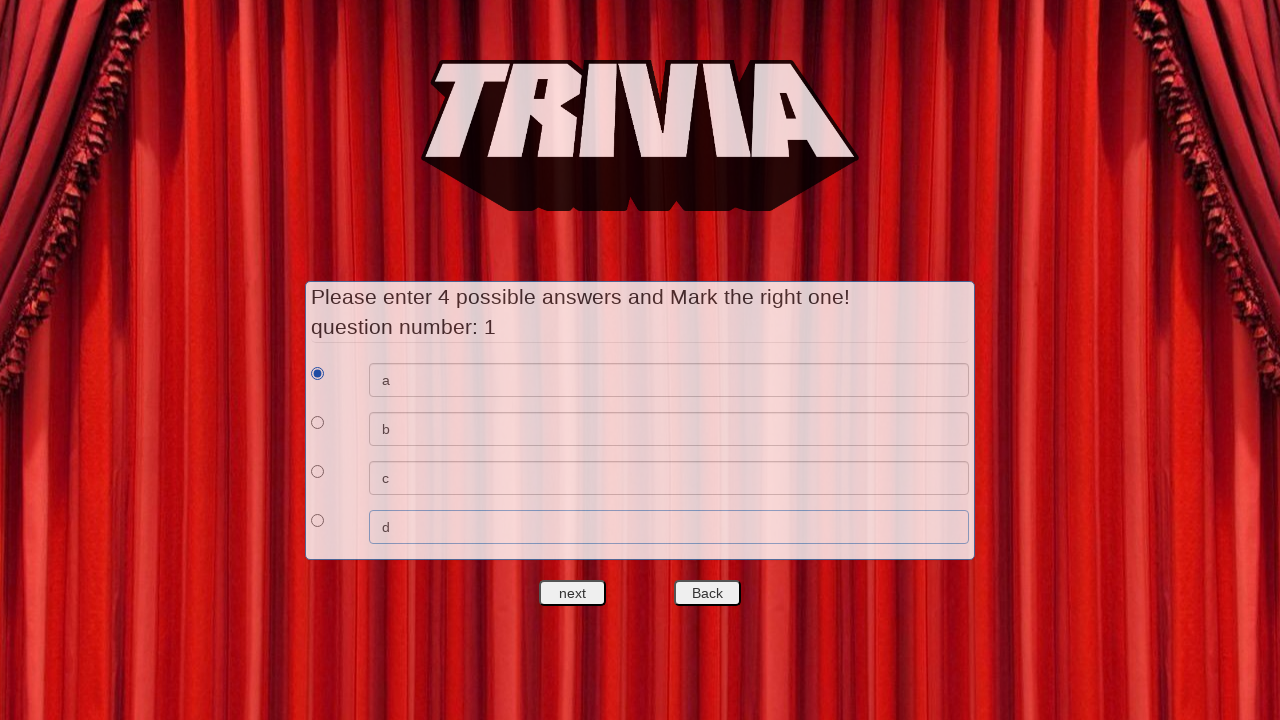

Clicked next question button to proceed to question 3 at (573, 593) on #nextquest
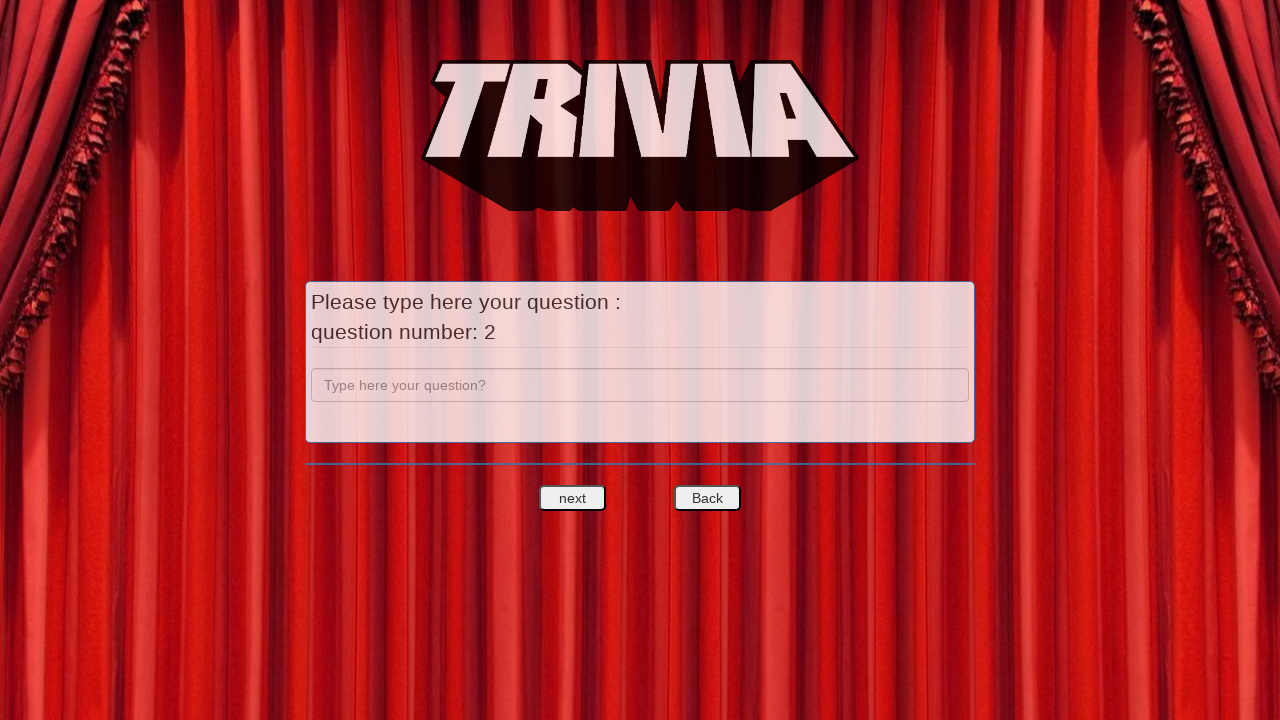

Clicked back button to return to question 2 at (707, 498) on #backquest
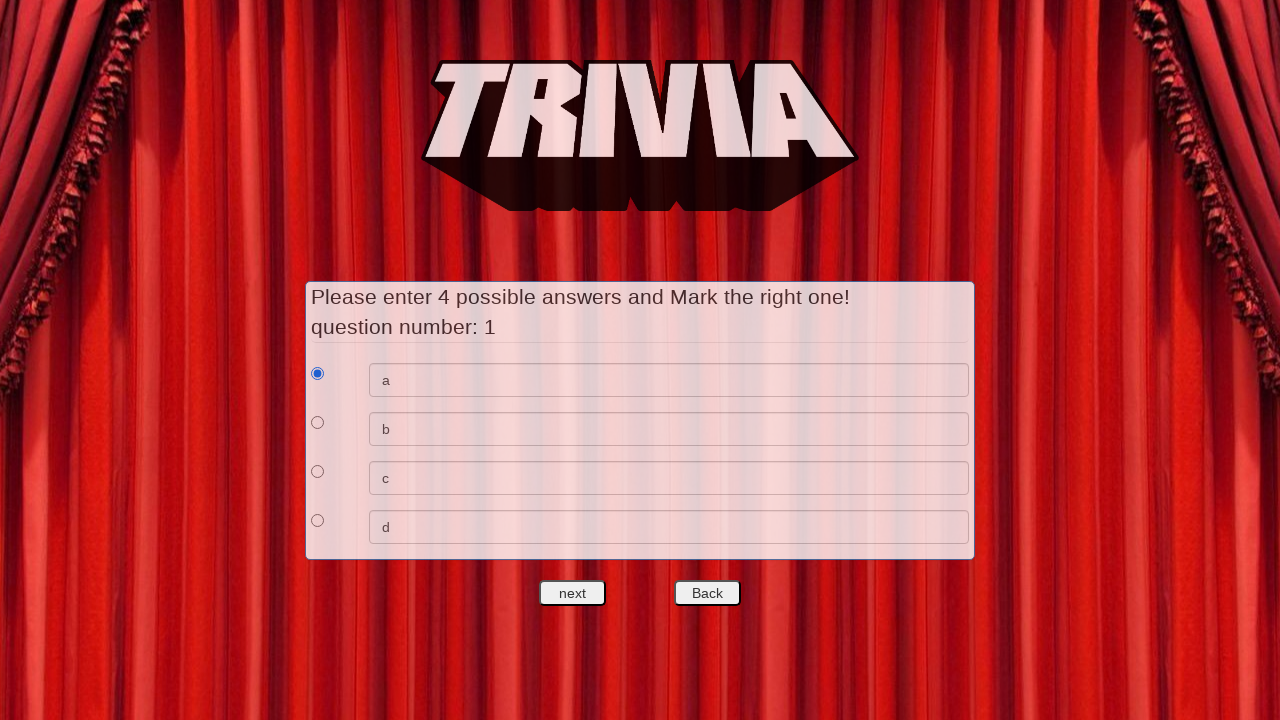

Verified that first answer radio button is enabled after navigating back
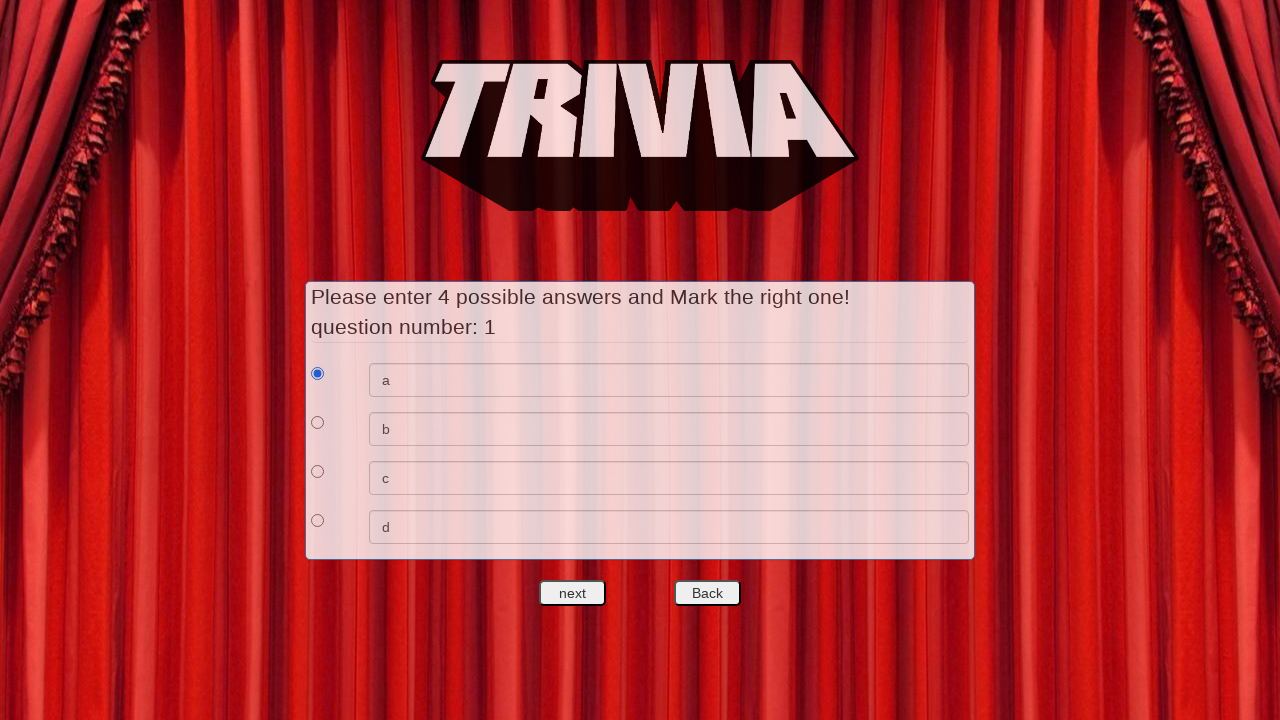

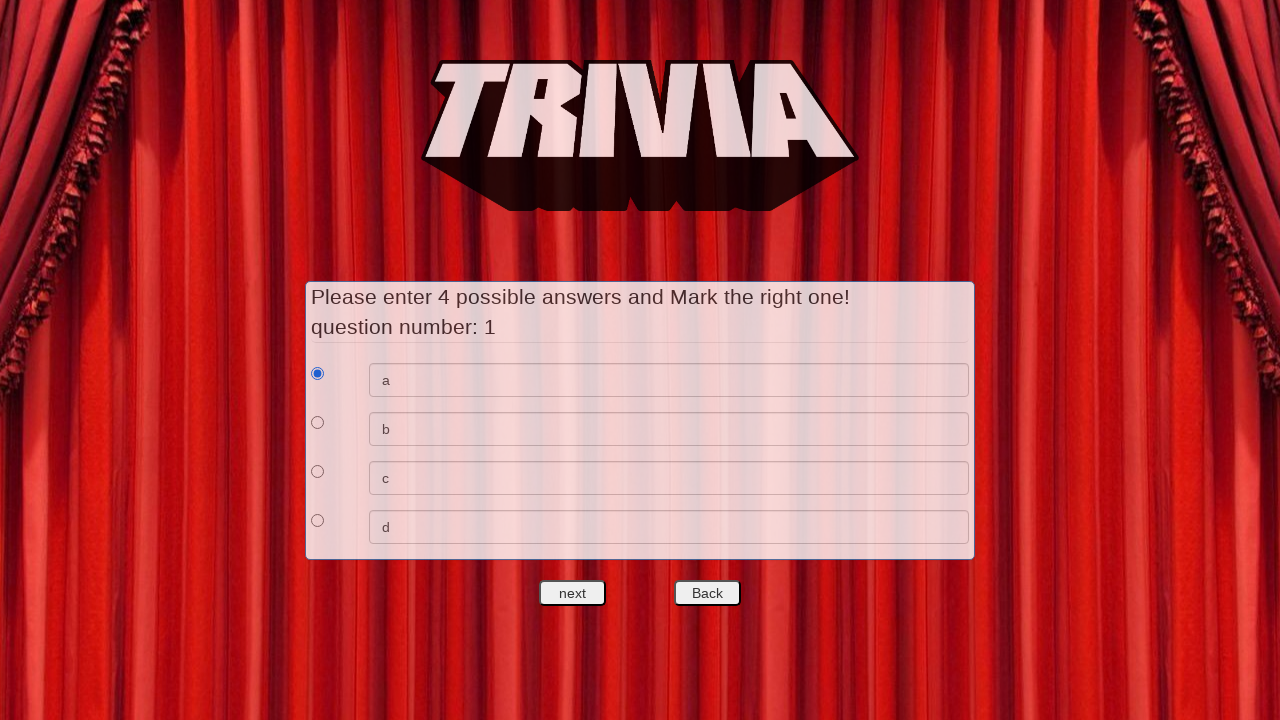